Tests the text box form by filling in full name, email, current address, and permanent address fields

Starting URL: https://demoqa.com/text-box

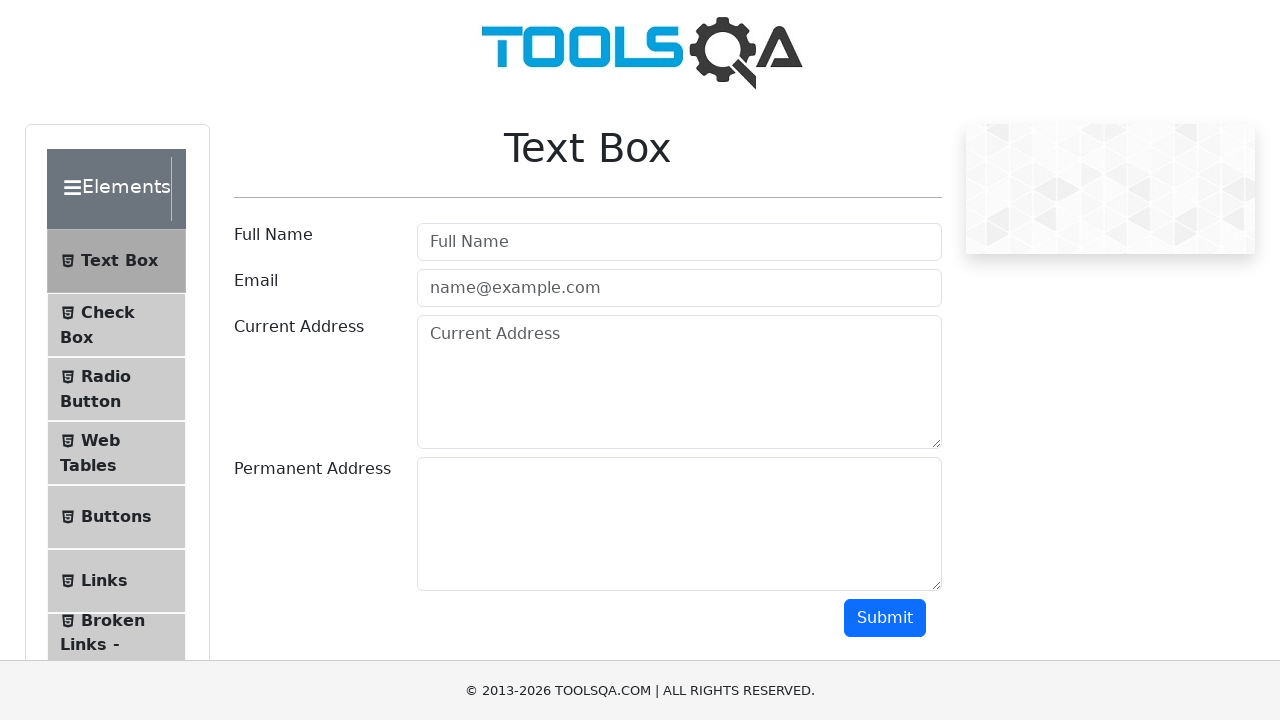

Filled full name field with 'John Doe' on #userName
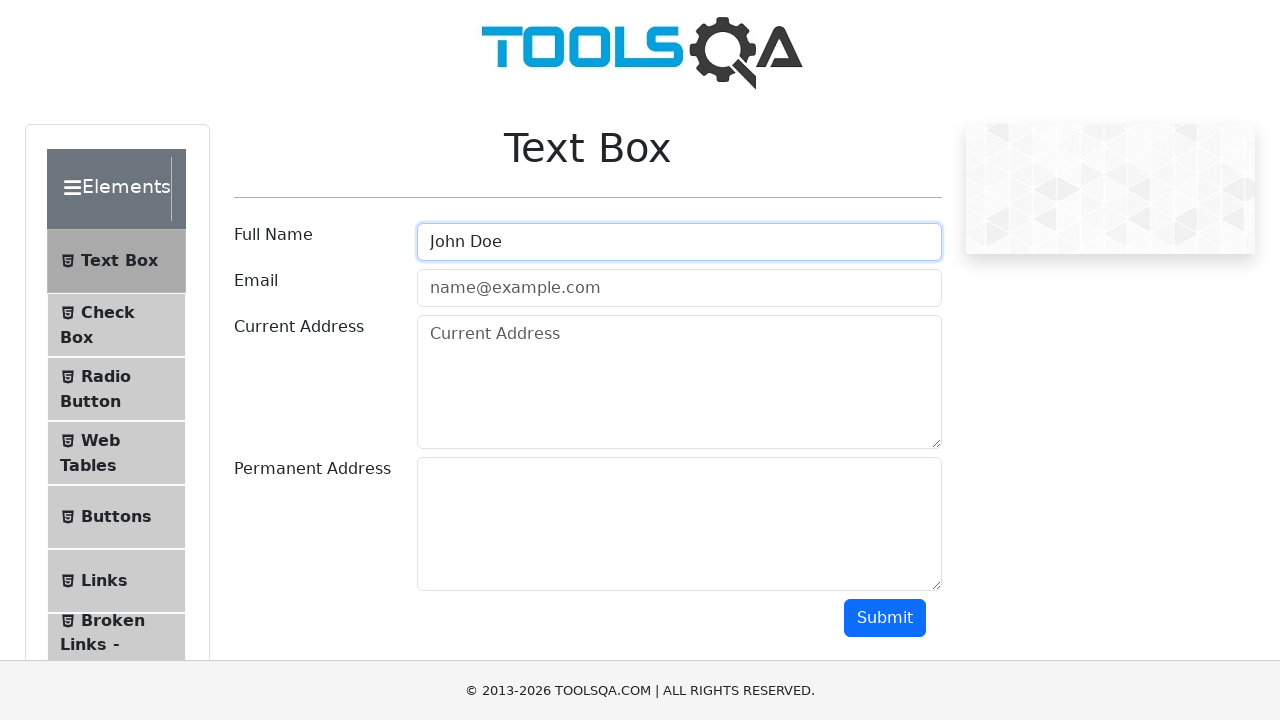

Filled email field with 'johndoe@example.com' on #userEmail
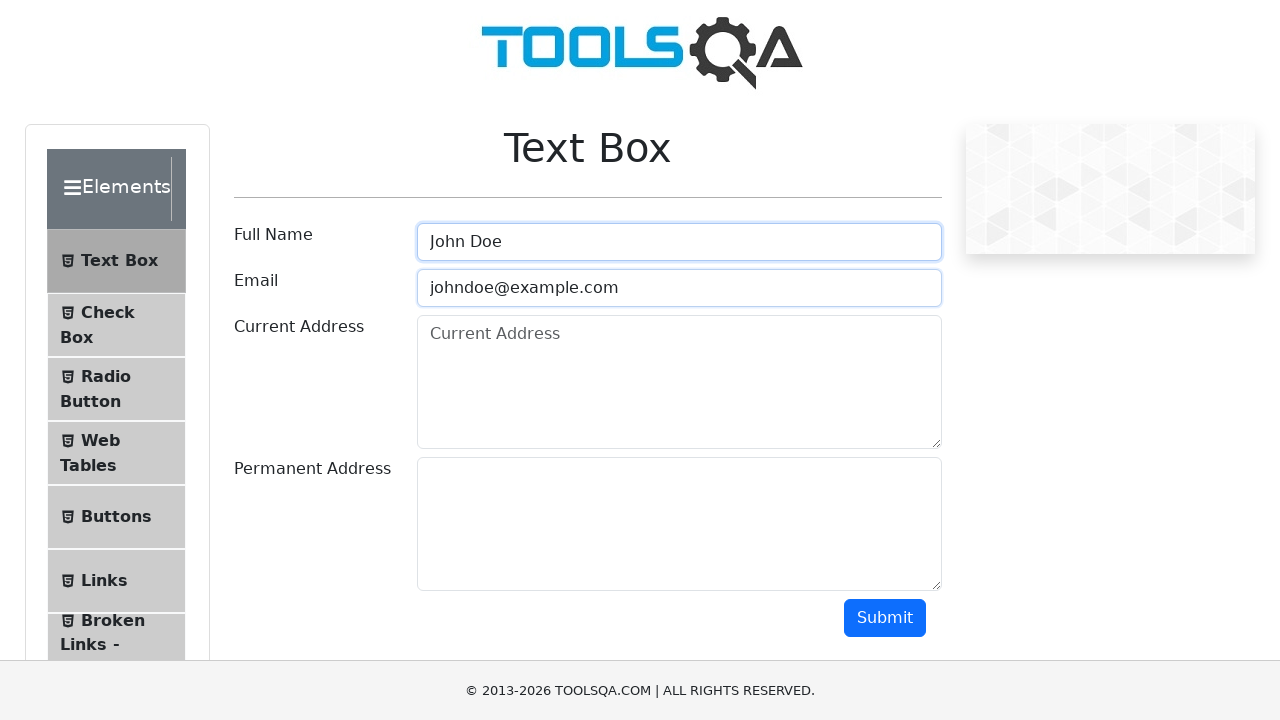

Filled current address field with '123 Main Street, Anytown, USA' on #currentAddress
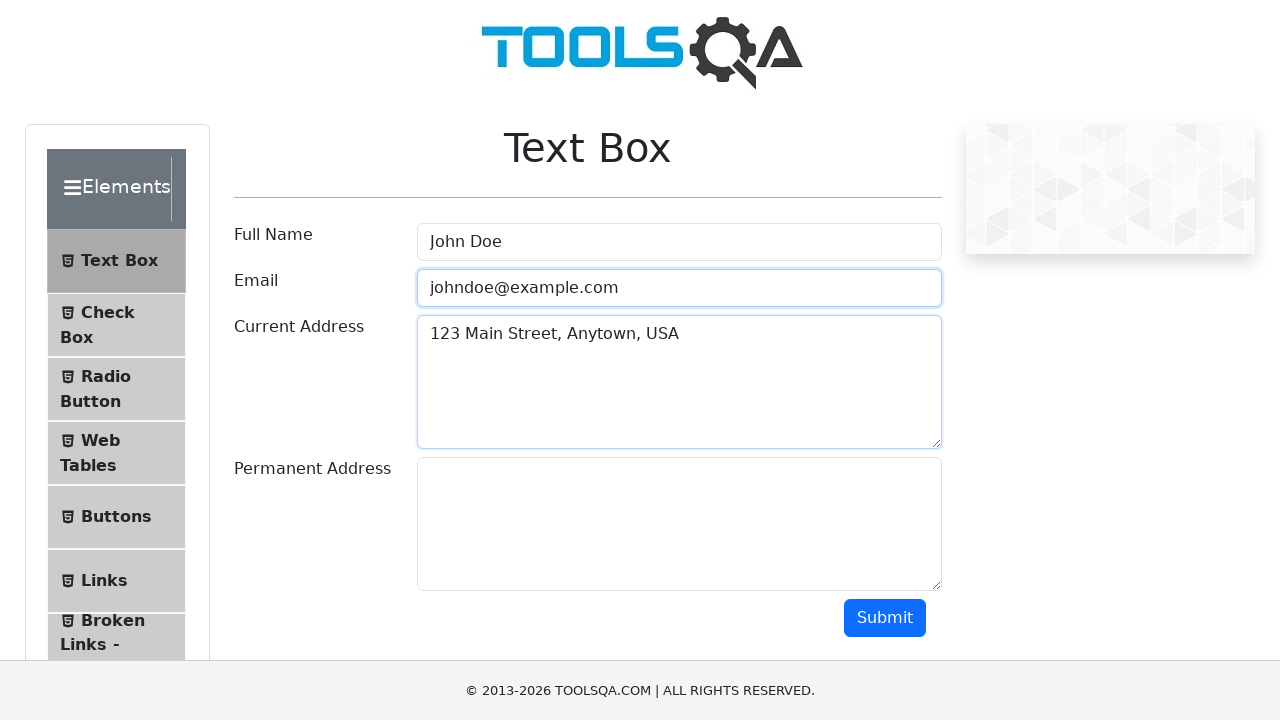

Filled permanent address field with '456 Elm Street, Othertown, USA' on #permanentAddress
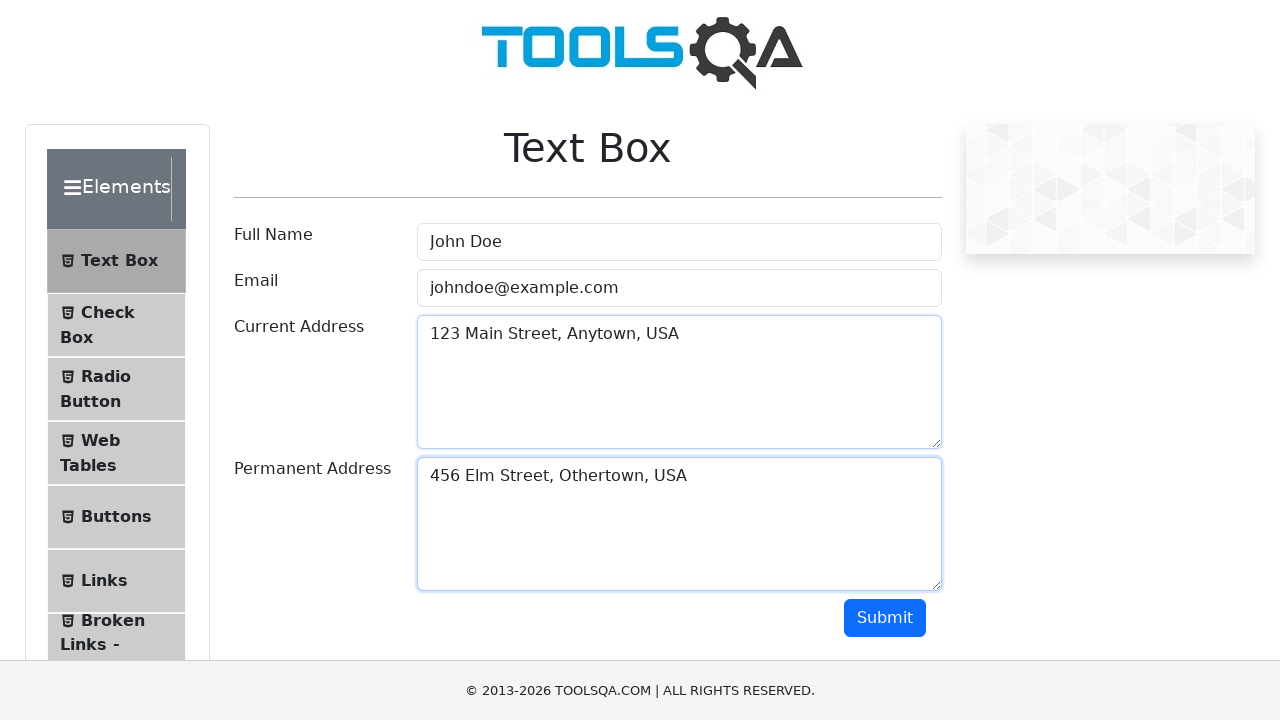

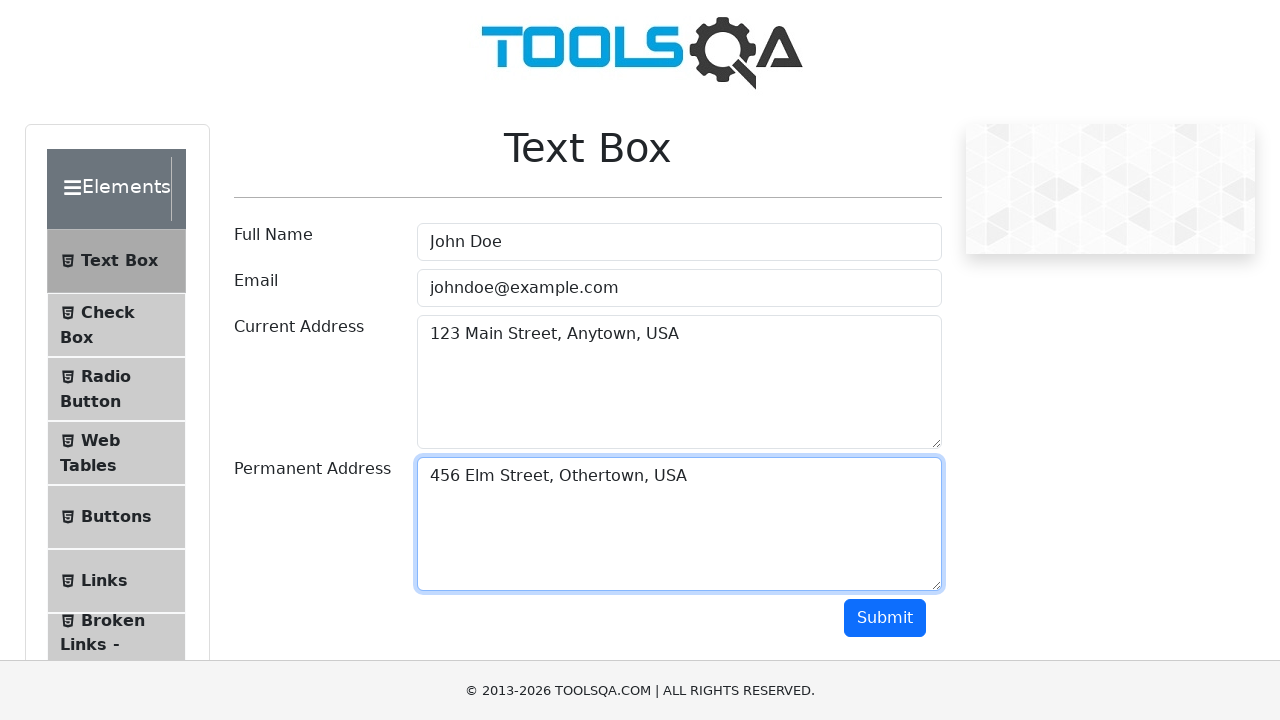